Tests dropdown selection functionality by selecting "India" from a country dropdown menu

Starting URL: https://practice.expandtesting.com/dropdown

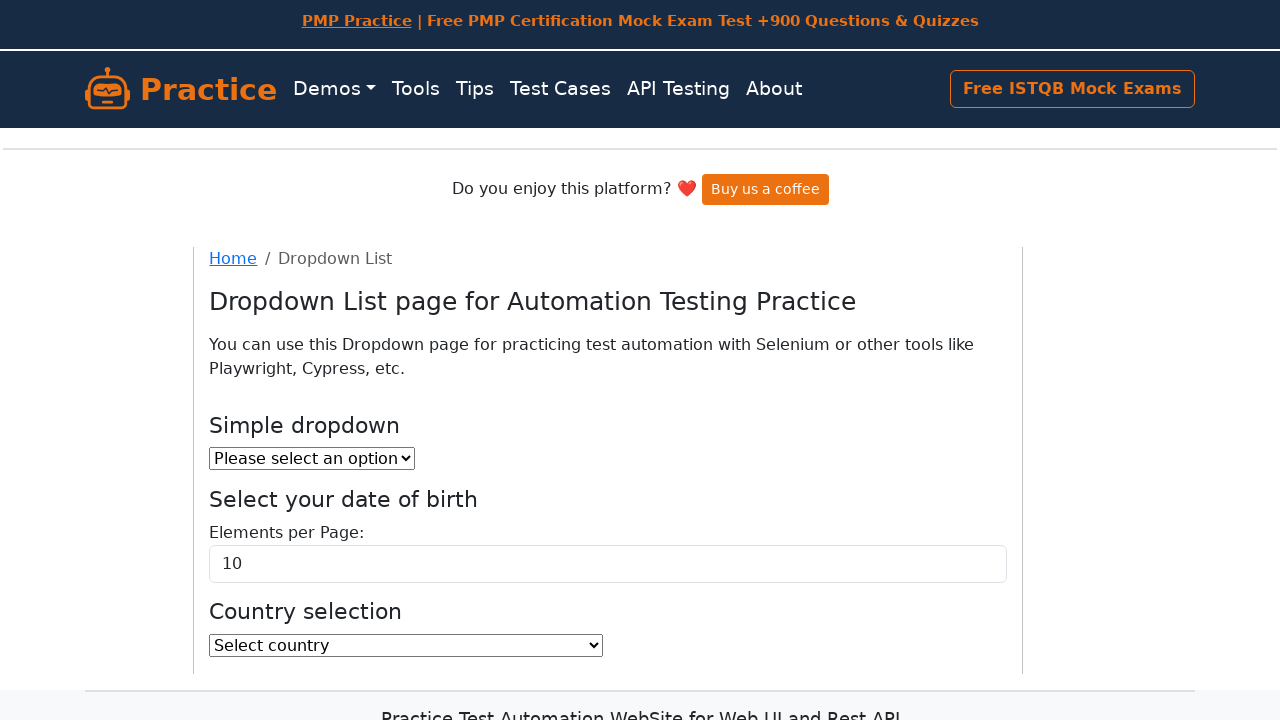

Navigated to dropdown practice page
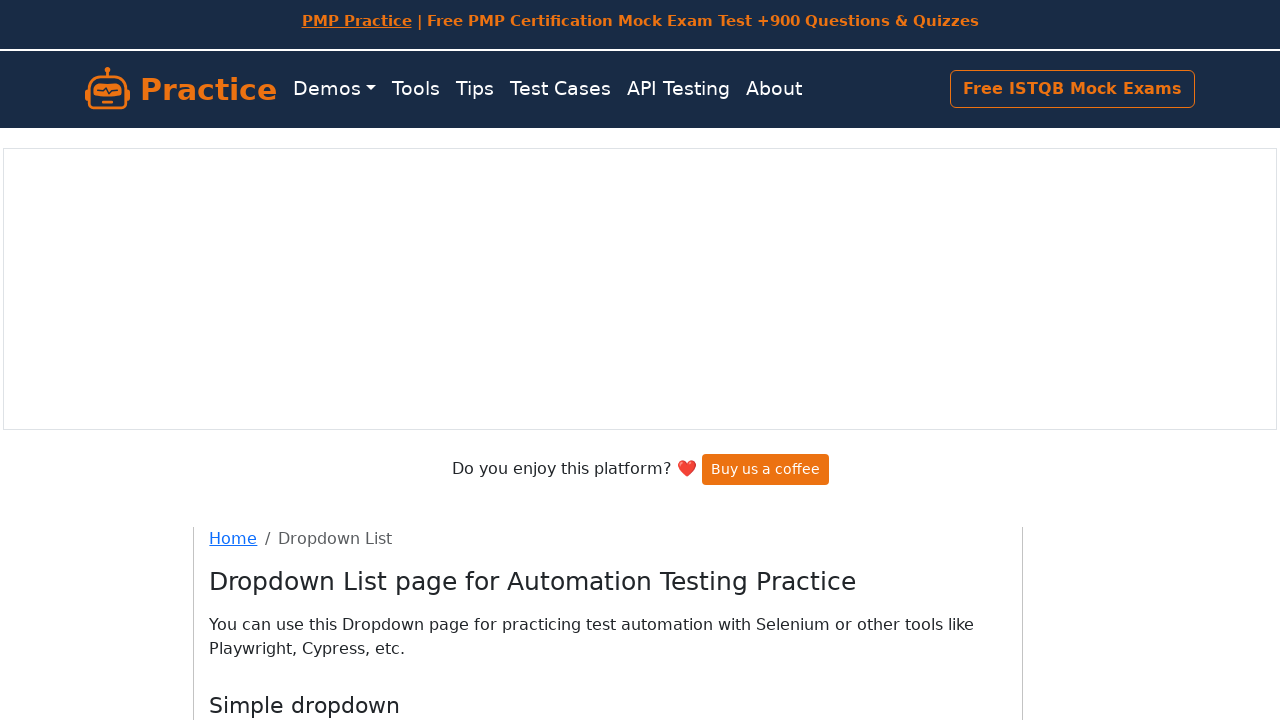

Selected 'India' from country dropdown menu on #country
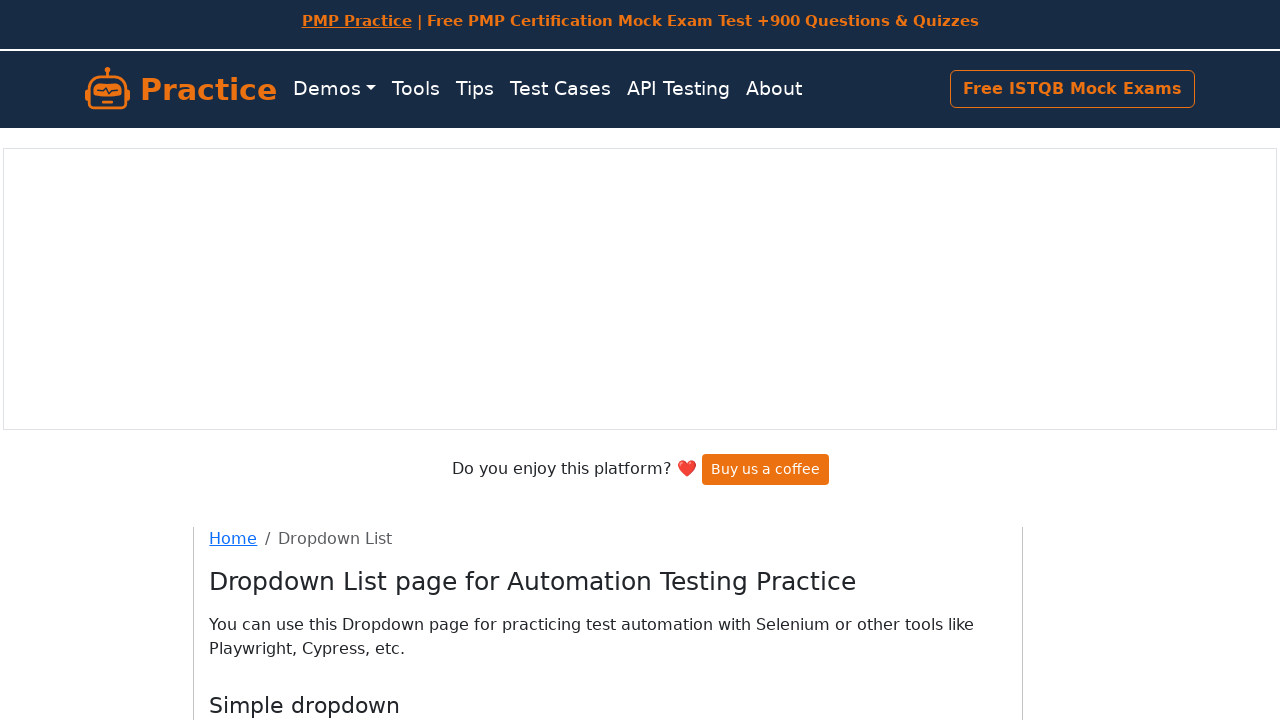

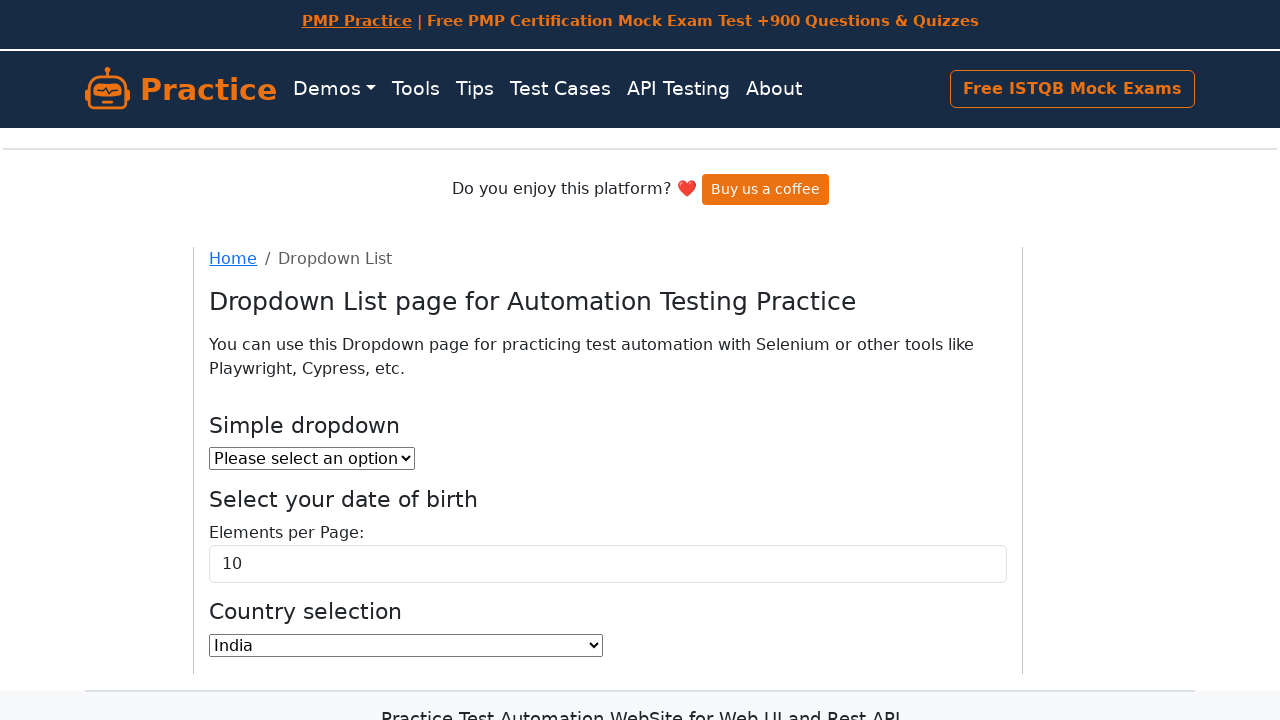